Tests JavaScript confirmation alert handling by clicking a button to trigger a confirmation dialog, accepting it, and verifying the result message on the page.

Starting URL: http://the-internet.herokuapp.com/javascript_alerts

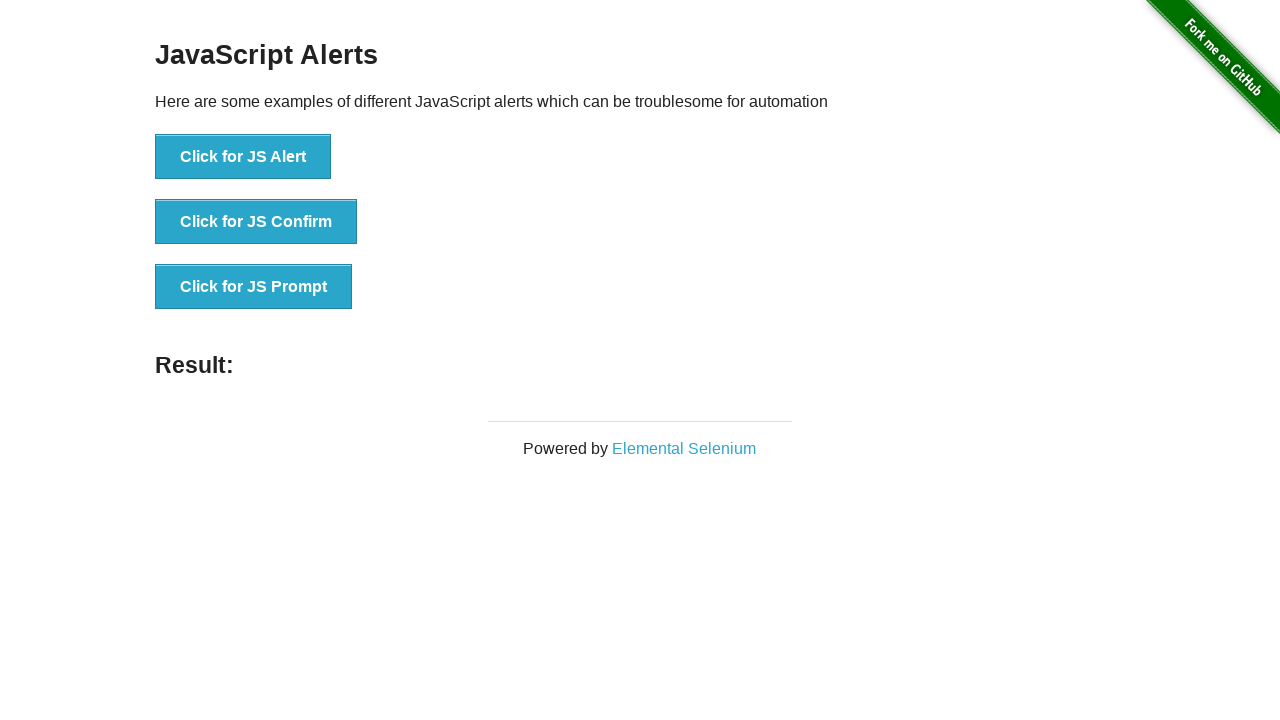

Set up dialog handler to accept confirmation alerts
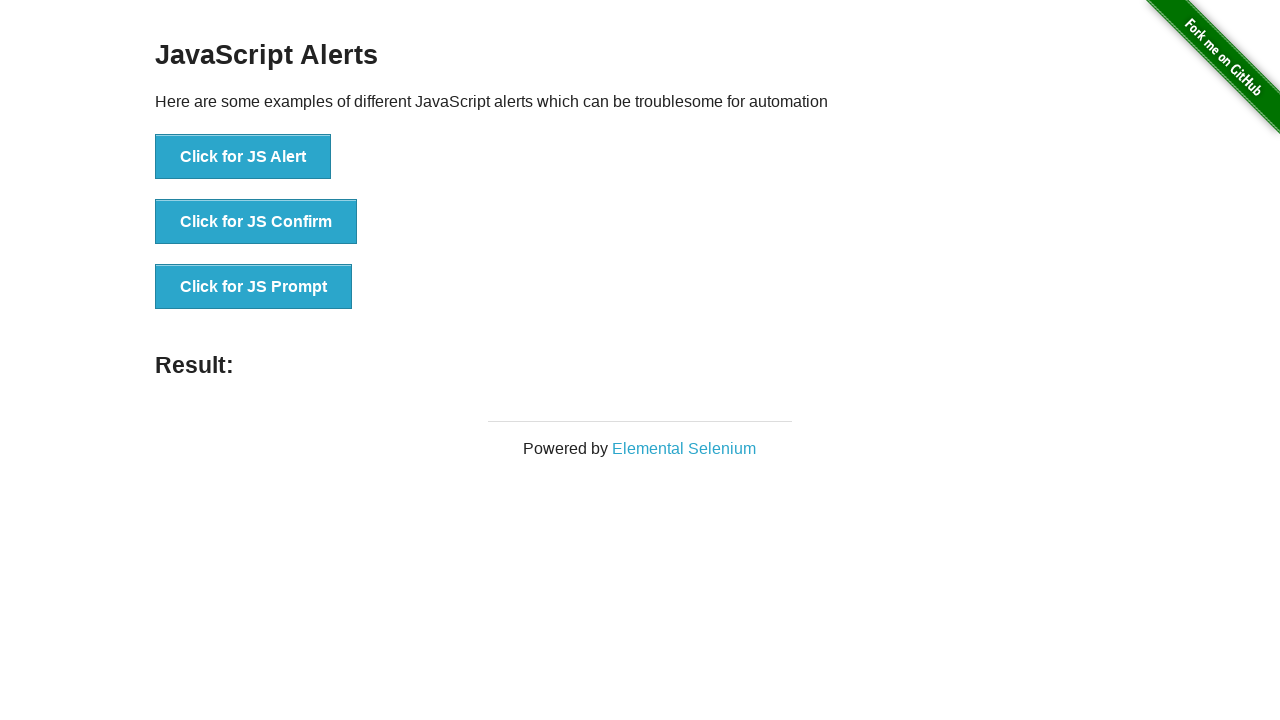

Clicked the confirmation alert button at (256, 222) on .example li:nth-child(2) button
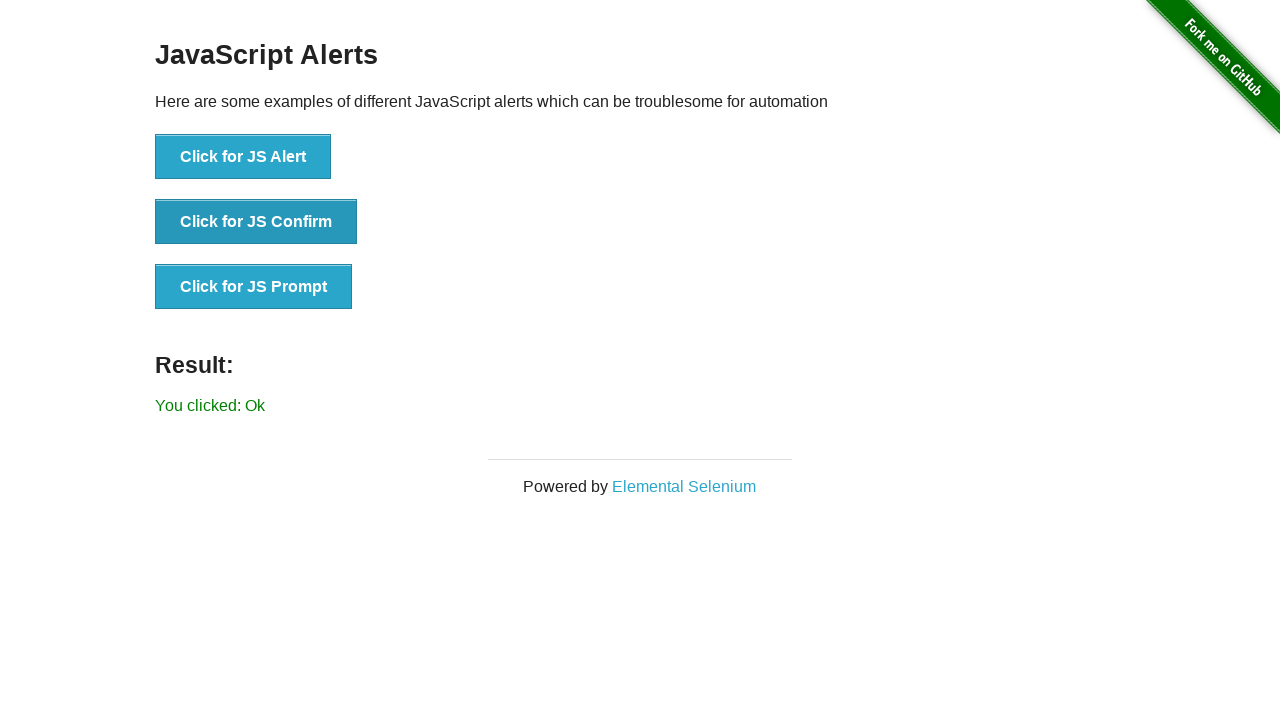

Result message element loaded
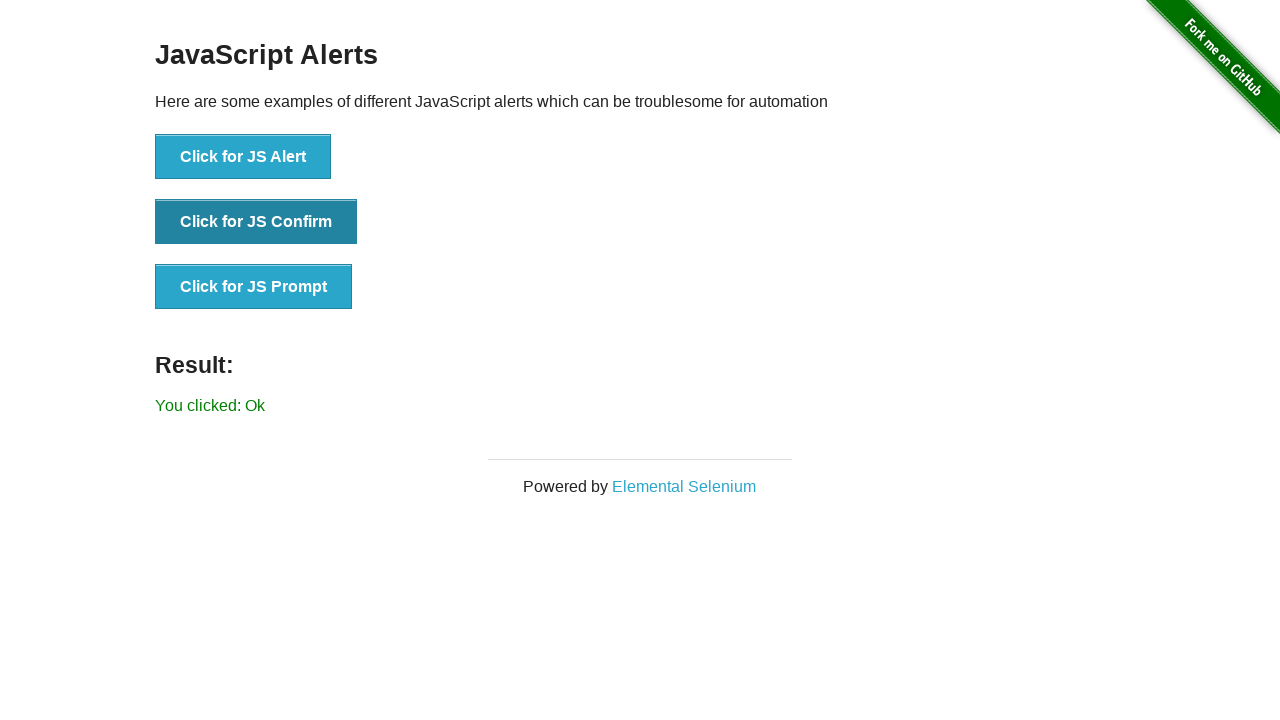

Retrieved result text content
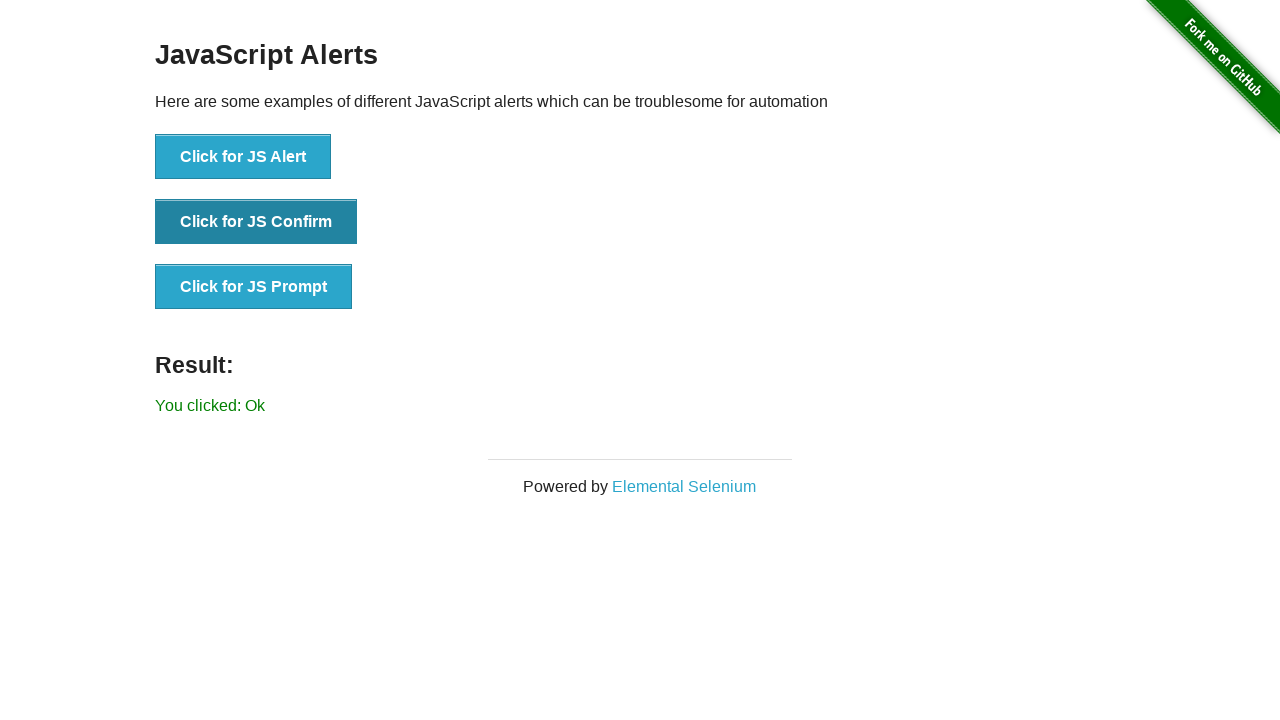

Verified result text equals 'You clicked: Ok'
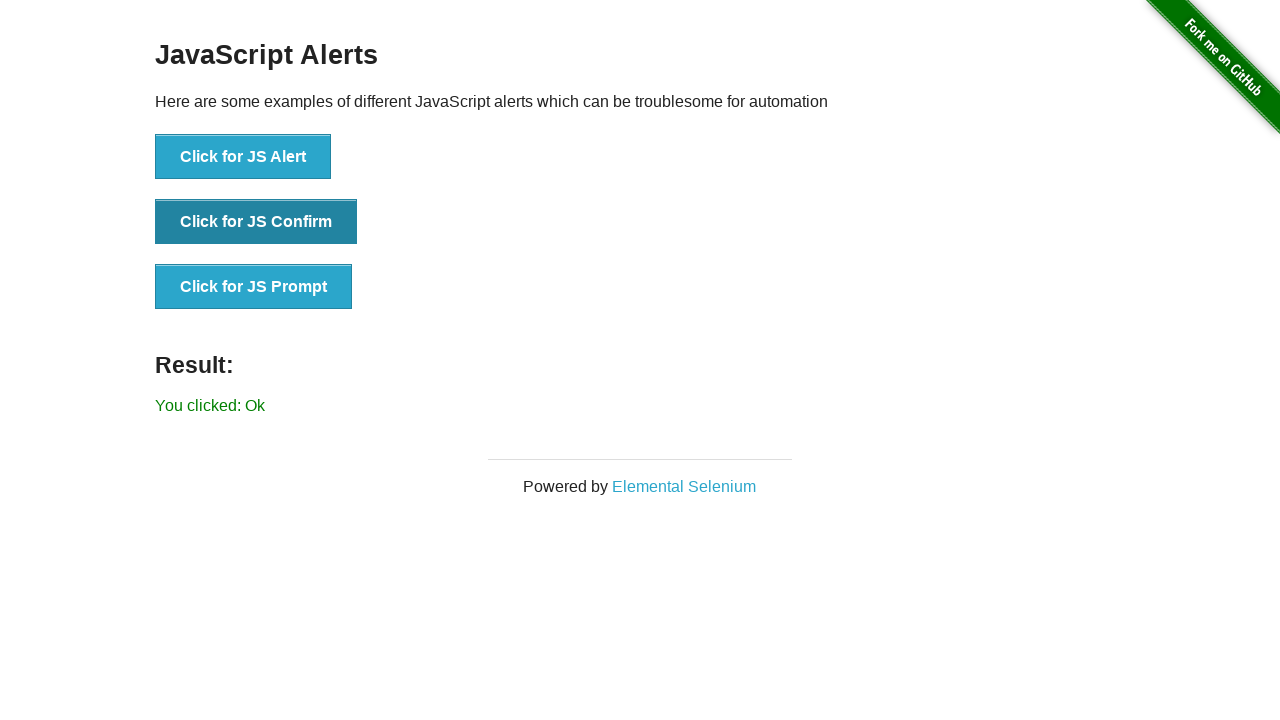

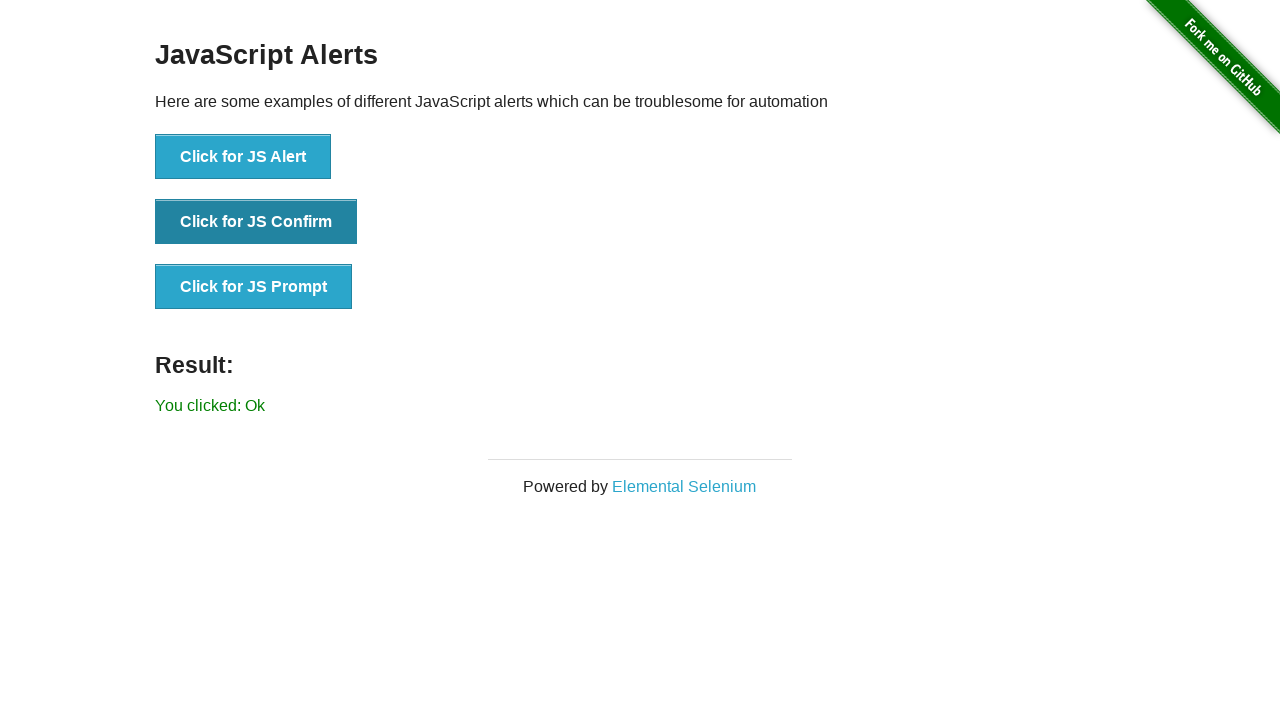